Tests JavaScript prompt dialog by clicking the third button, entering text, and accepting the prompt

Starting URL: https://the-internet.herokuapp.com/javascript_alerts

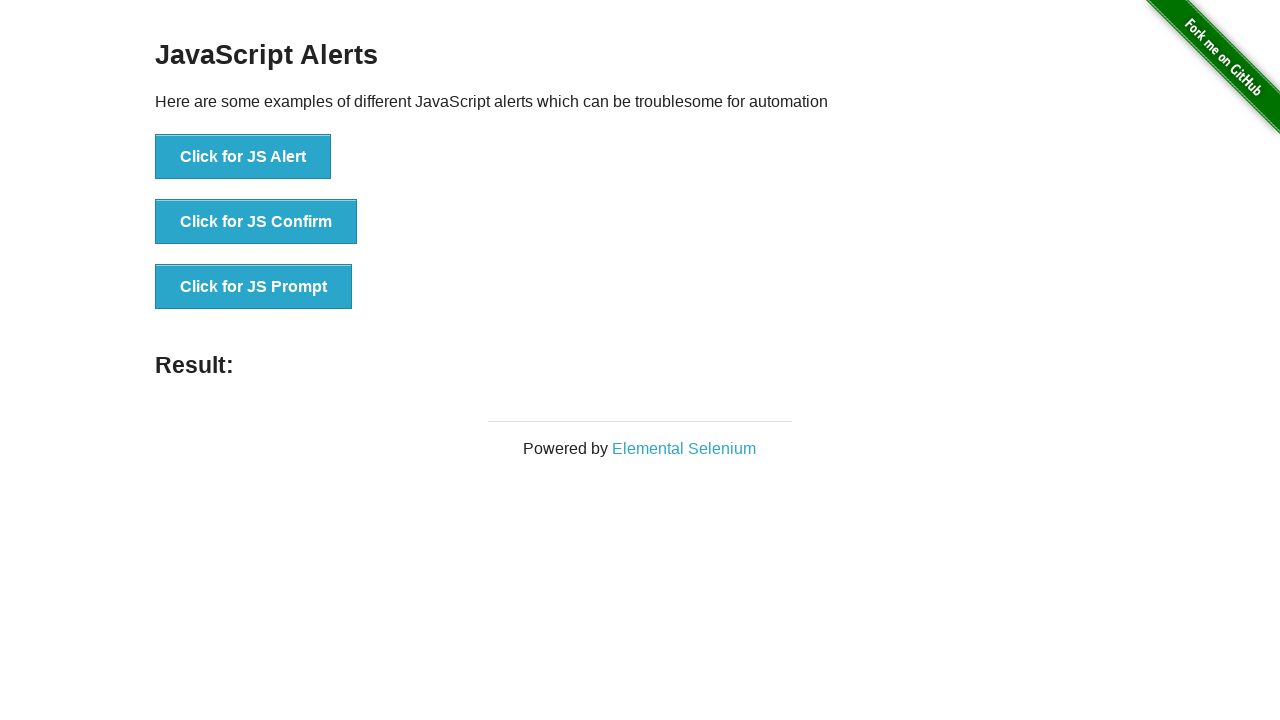

Set up dialog handler to accept prompt and enter 'John Smith'
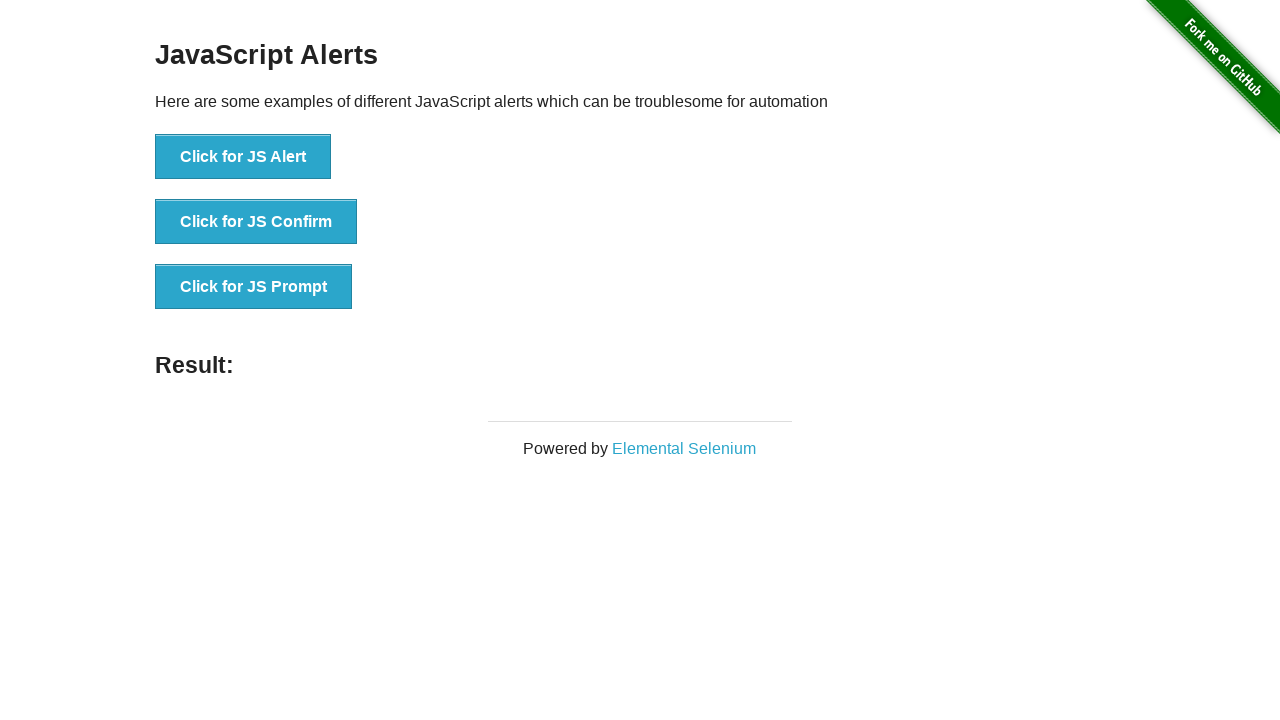

Clicked the prompt button to trigger JavaScript prompt dialog at (254, 287) on button[onclick='jsPrompt()']
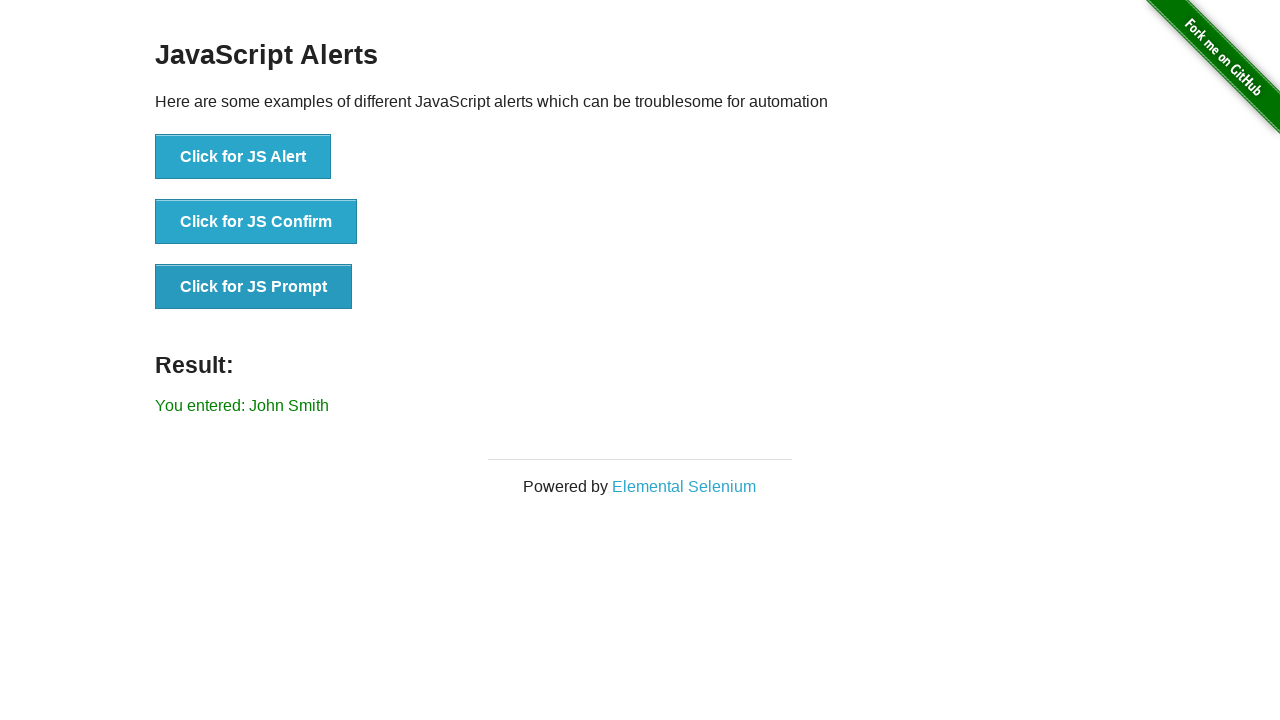

Located result element containing prompt response
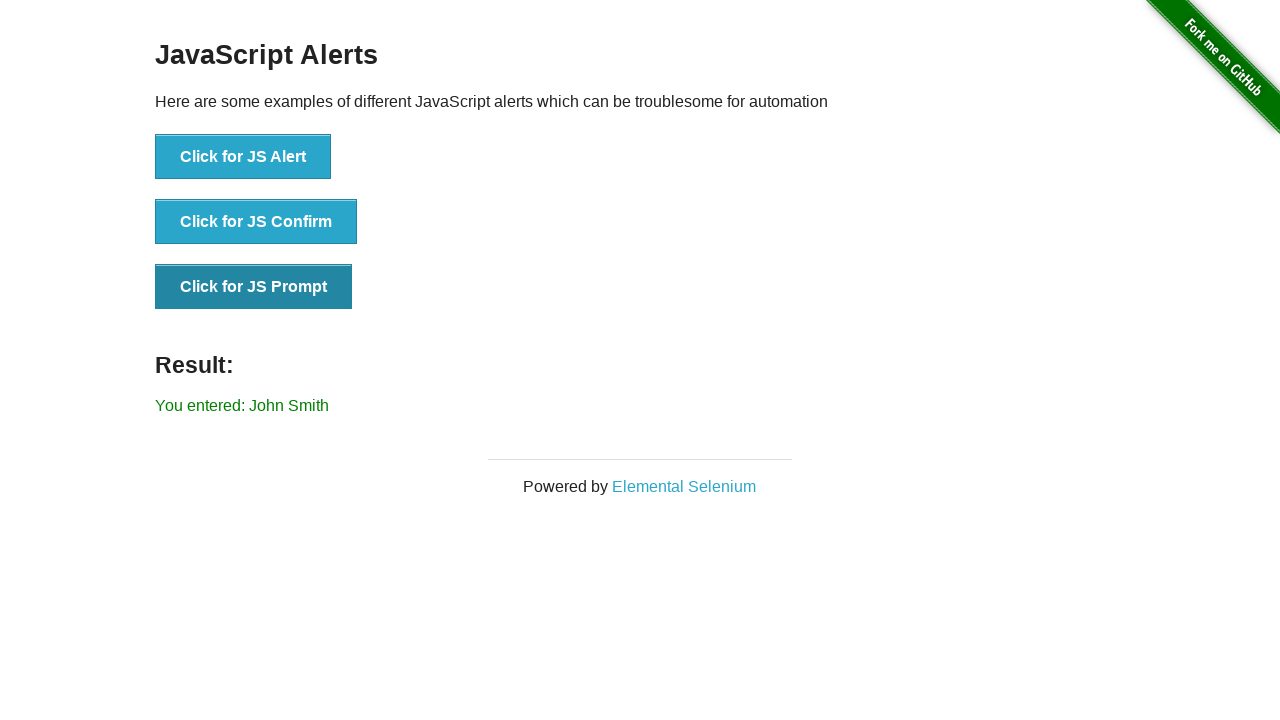

Verified that result message contains 'John Smith'
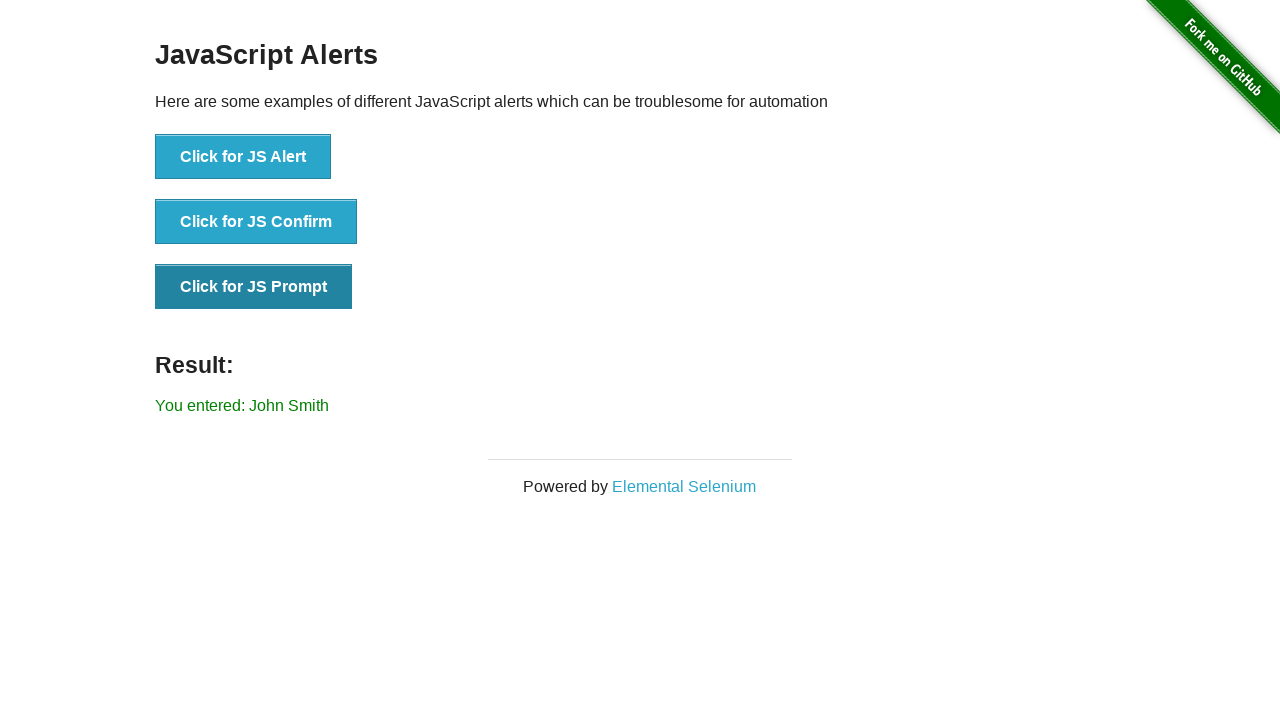

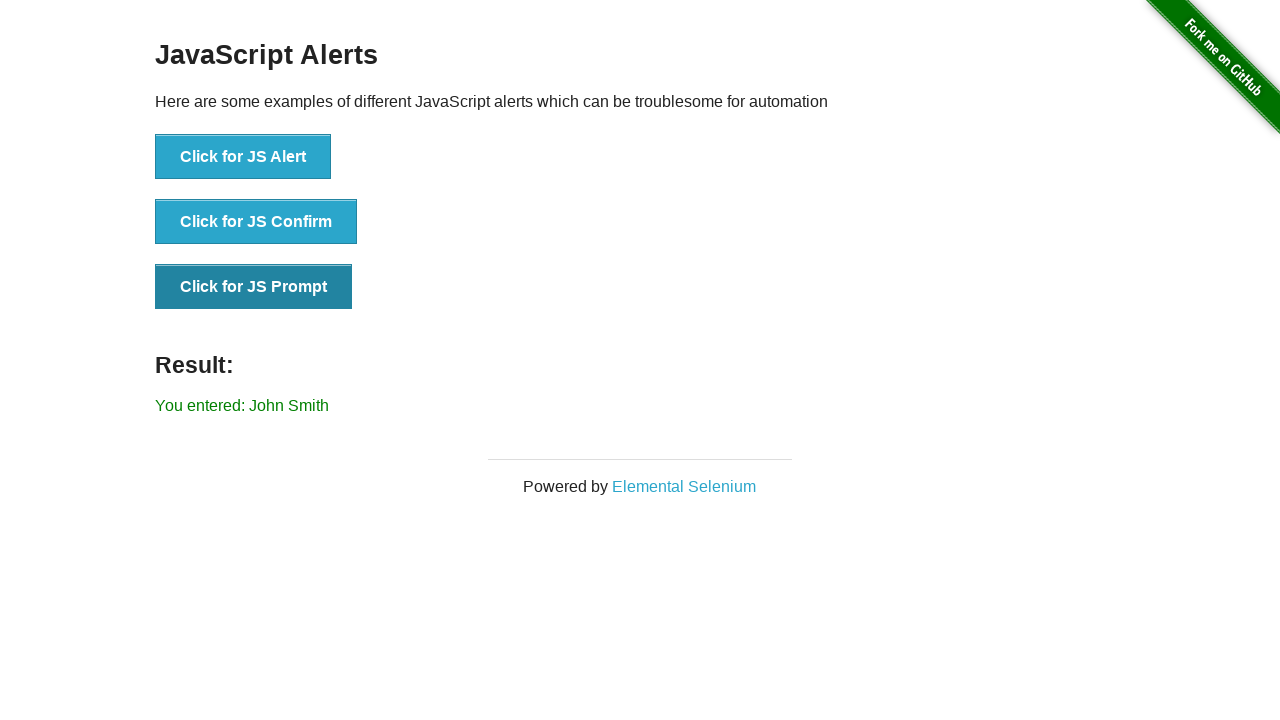